Tests dynamic loading behavior where an element is rendered after the loading bar completes, clicks a start button to trigger loading, waits for the finish element to appear, and verifies the text content.

Starting URL: http://the-internet.herokuapp.com/dynamic_loading/2

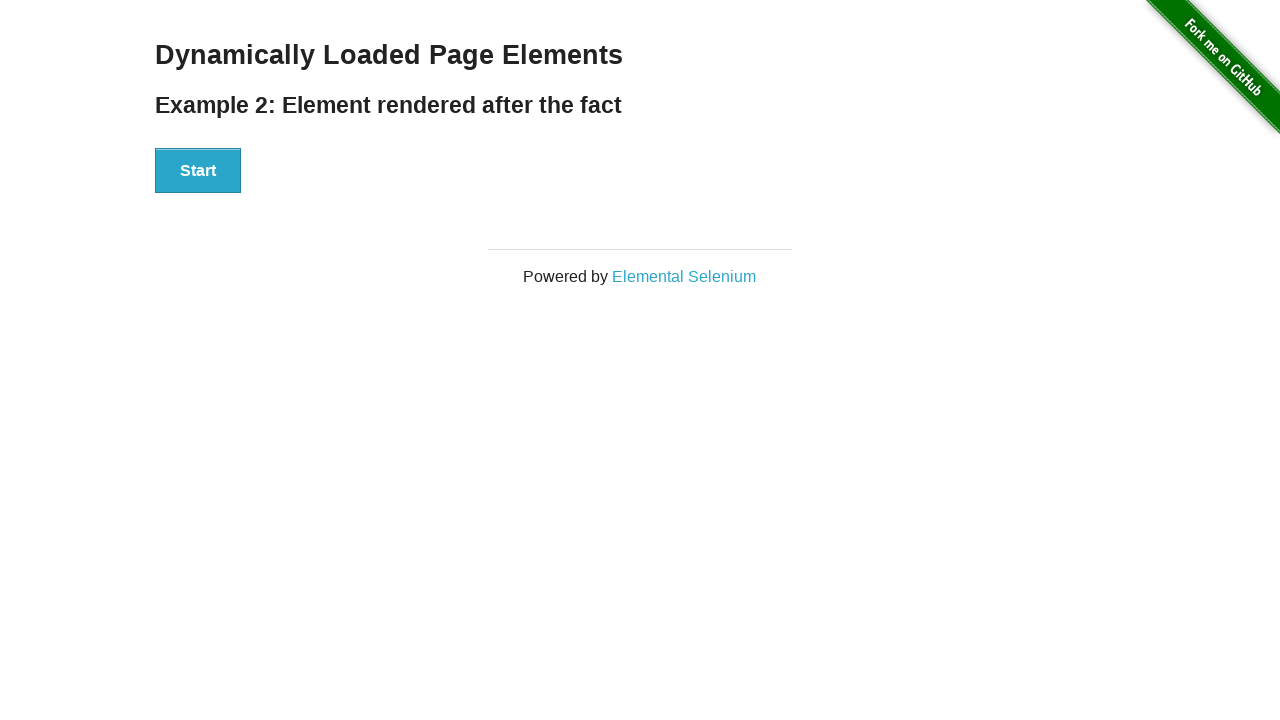

Clicked the Start button to trigger dynamic loading at (198, 171) on #start button
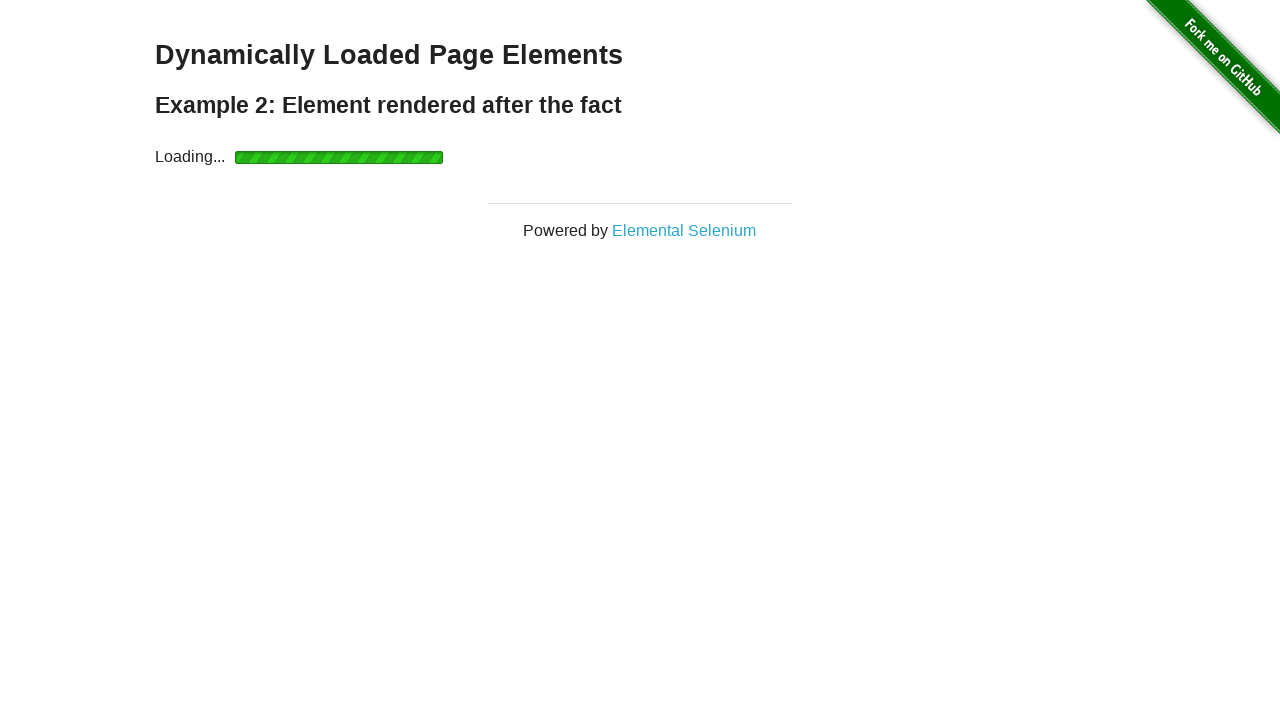

Finish element appeared after loading completed
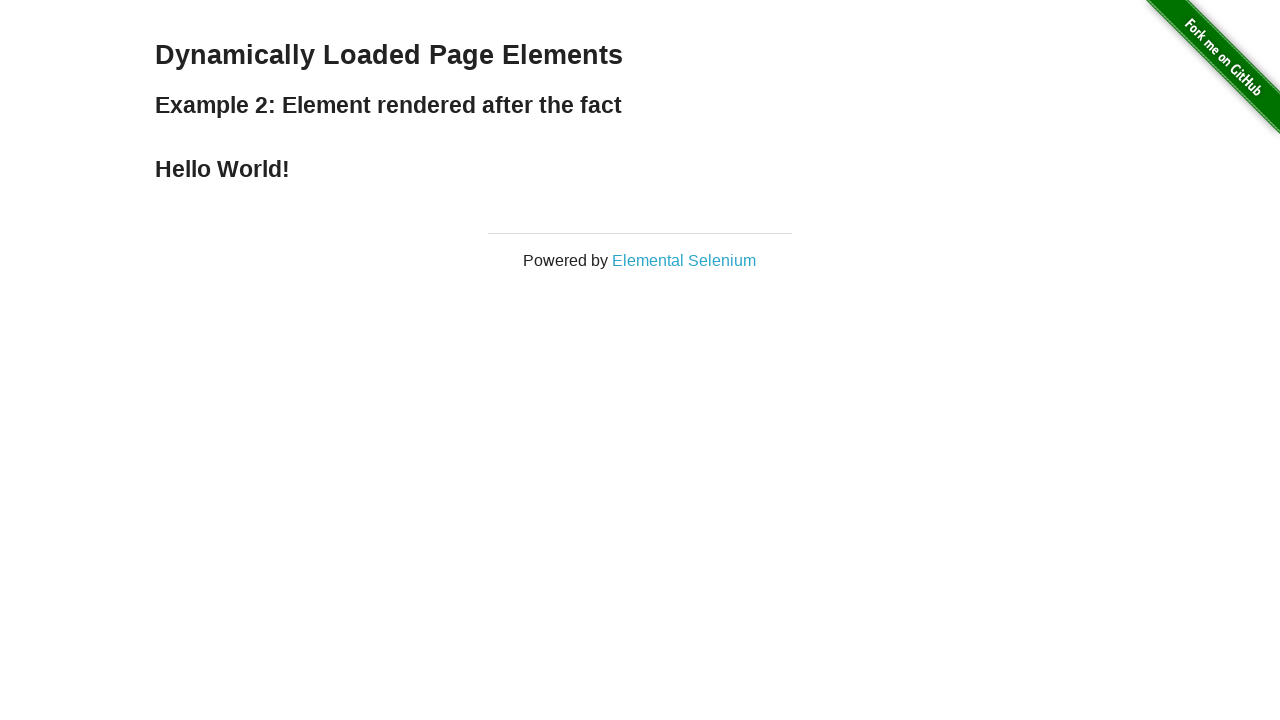

Verified finish element contains 'Hello World!' text
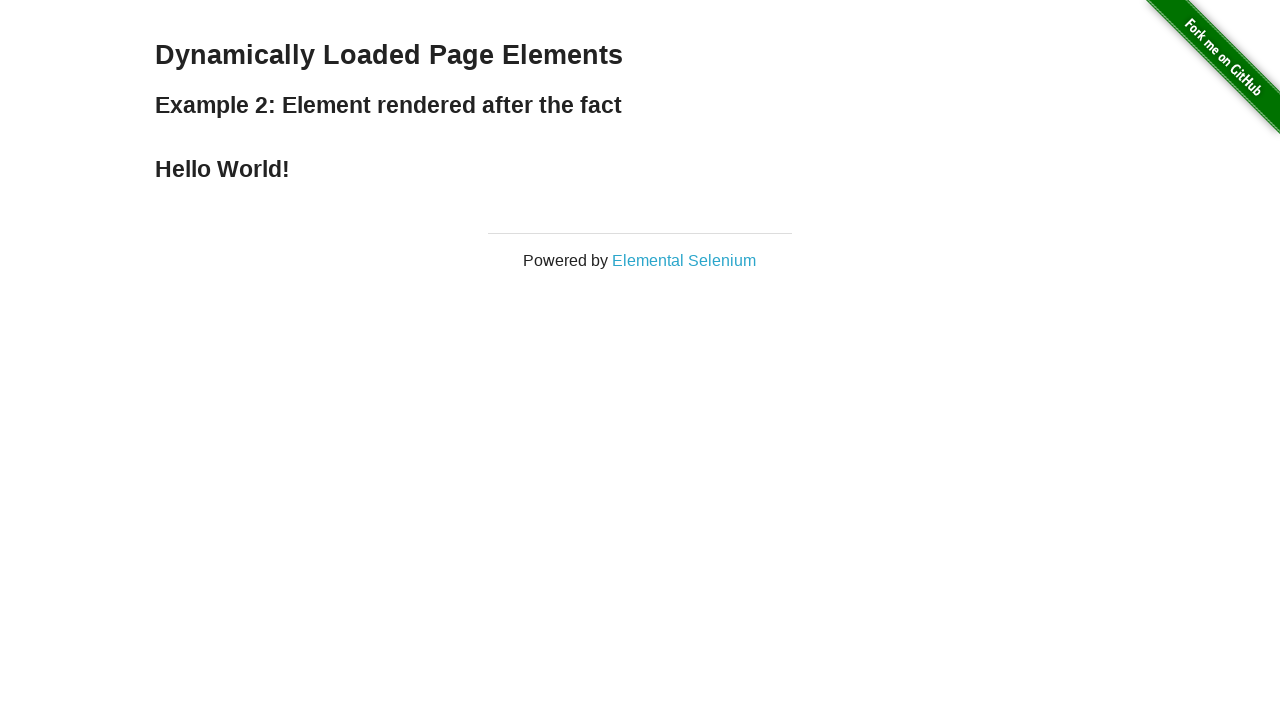

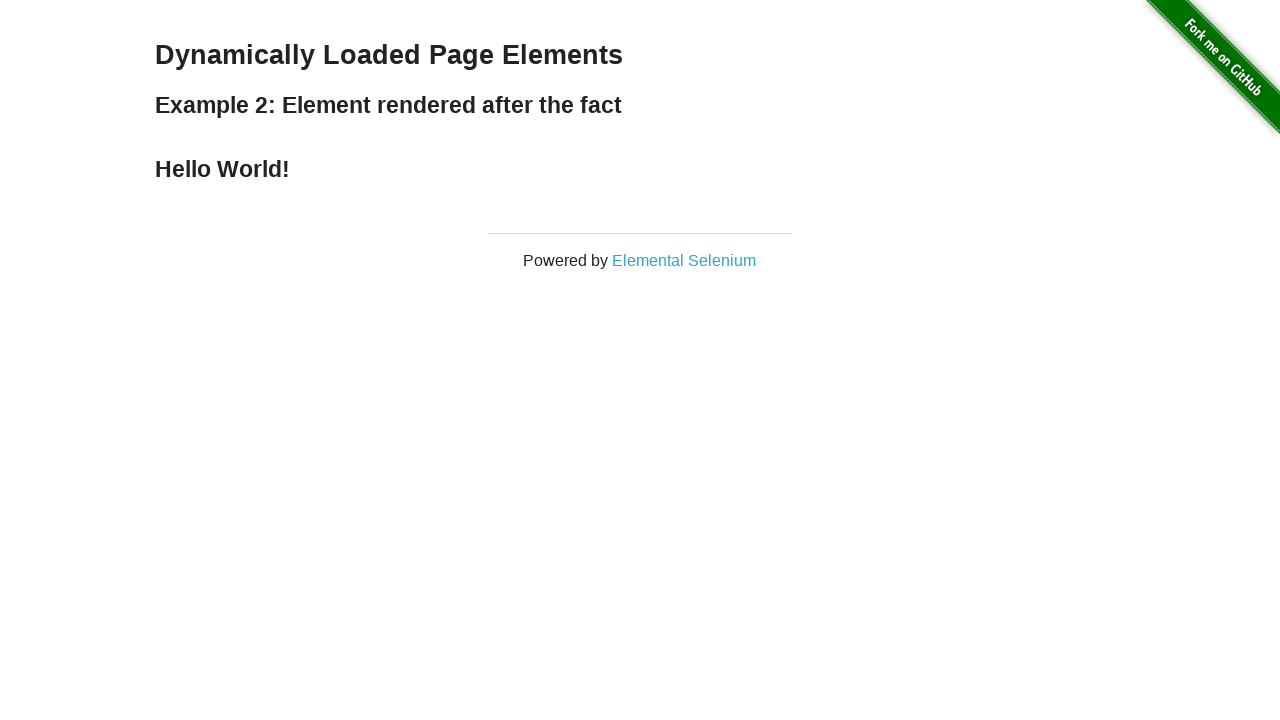